Navigates to the automation testing website and verifies the page title using an assertion

Starting URL: https://www.automationtesting.co.uk/

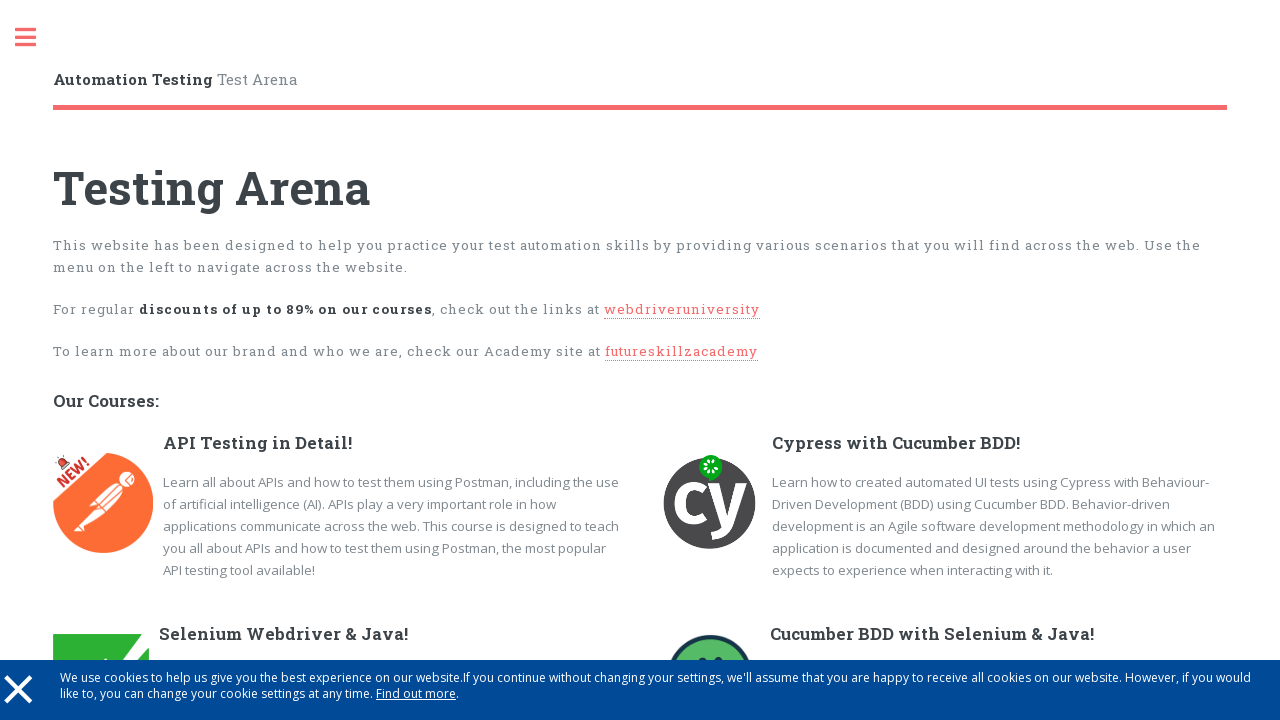

Navigated to automation testing website
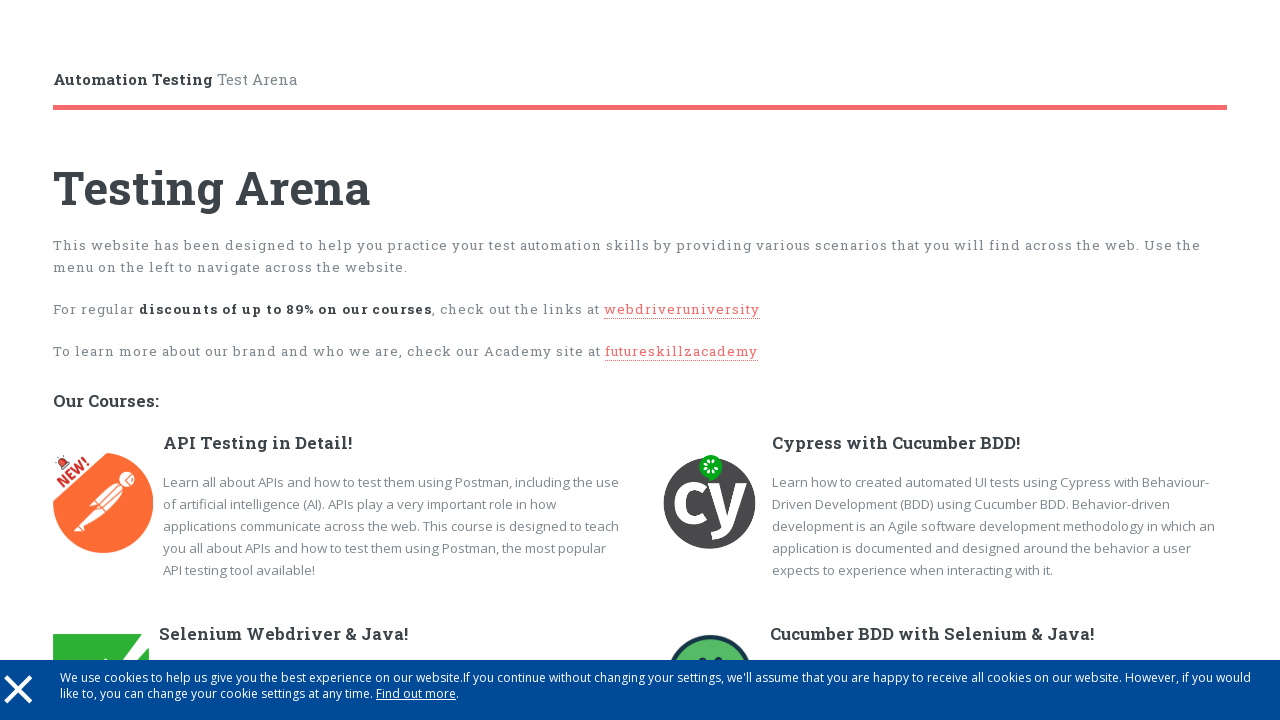

Verified page title is 'Homepage' or 'Homepager'
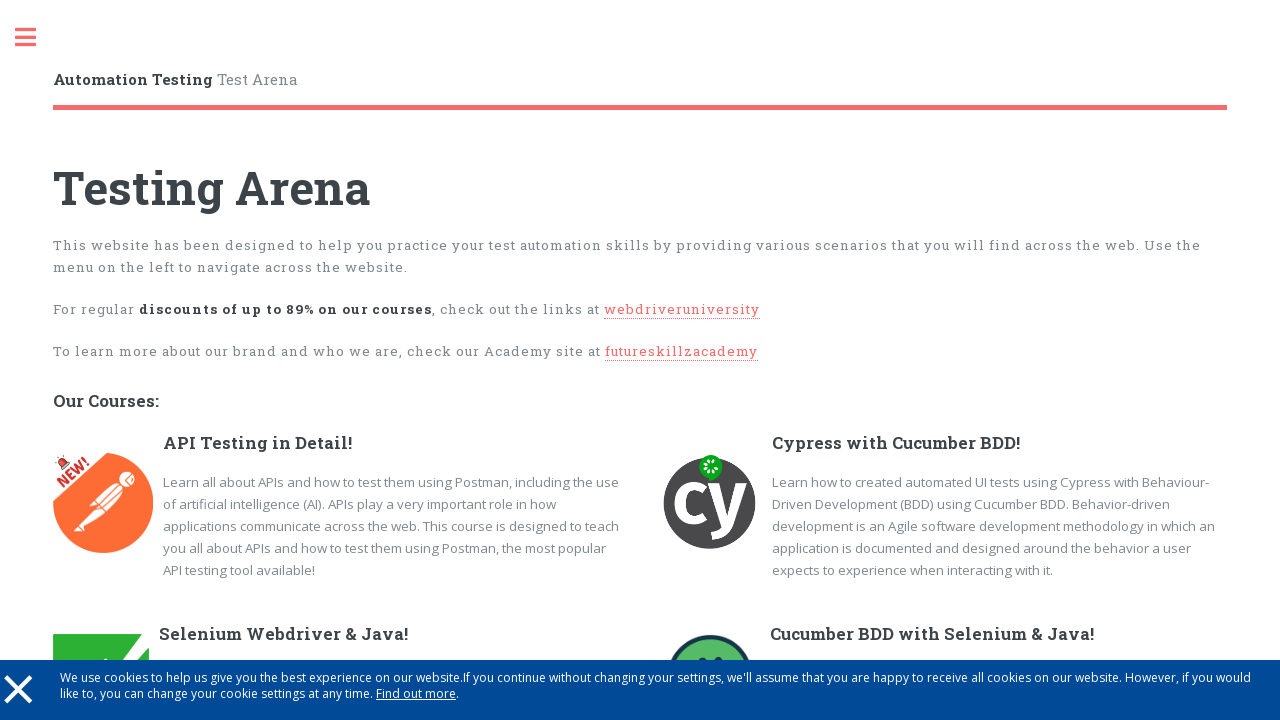

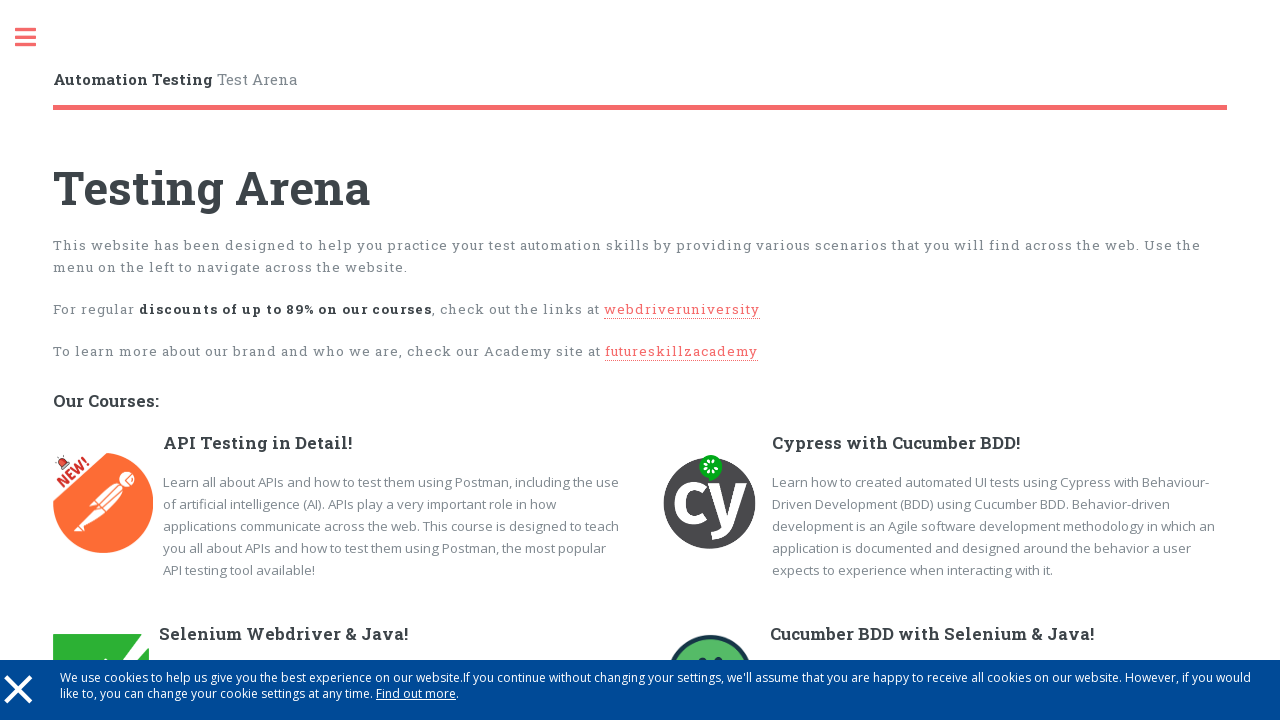